Tests login form validation when both username and password fields are left empty

Starting URL: https://www.saucedemo.com

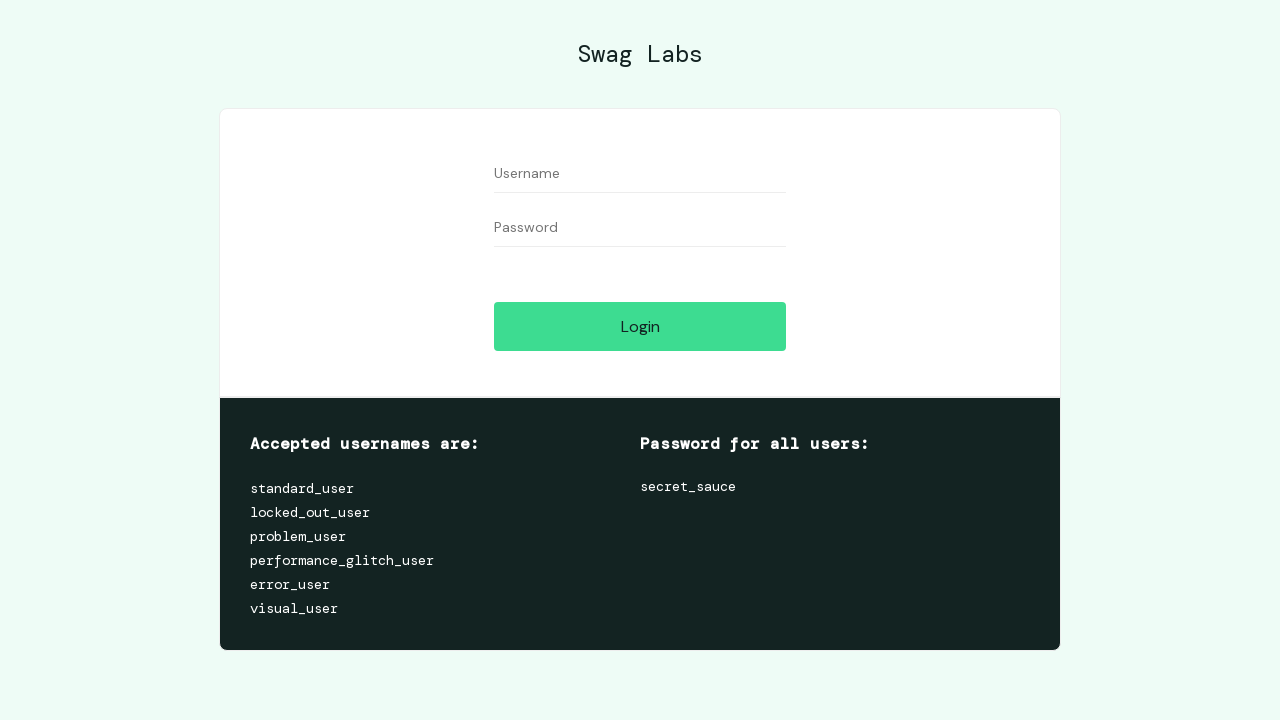

Username field became visible
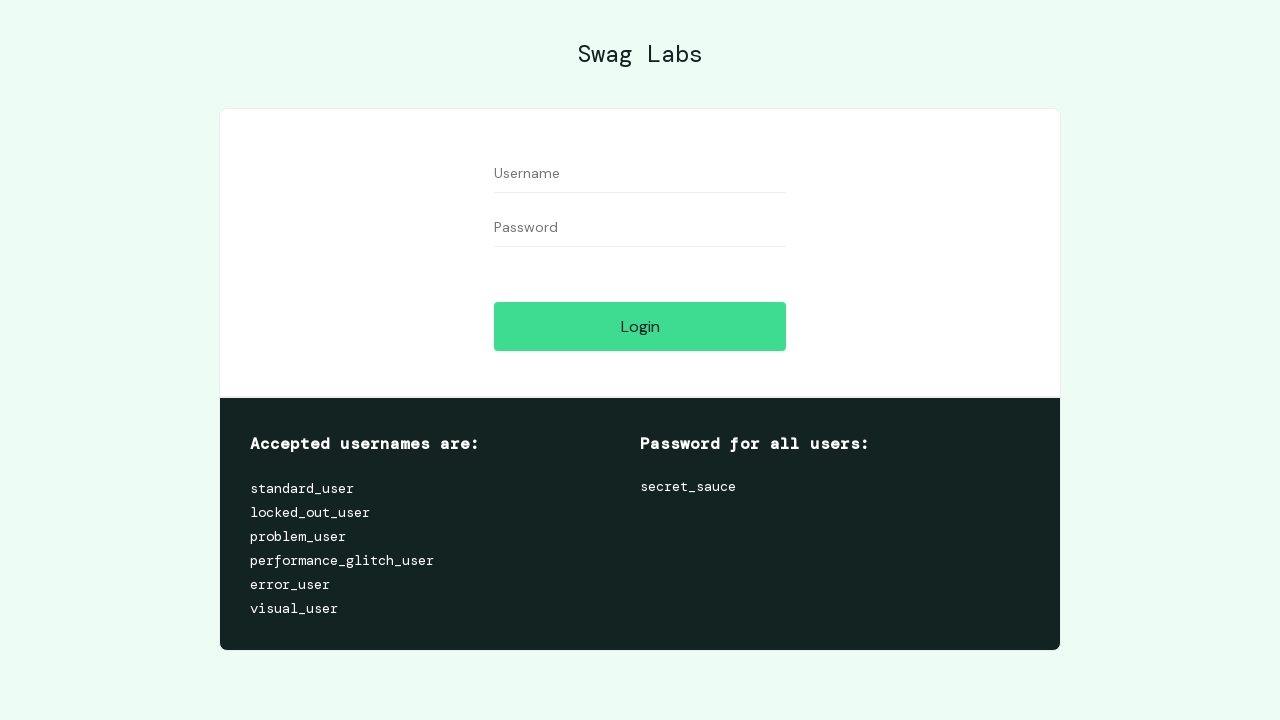

Left username field empty on #user-name
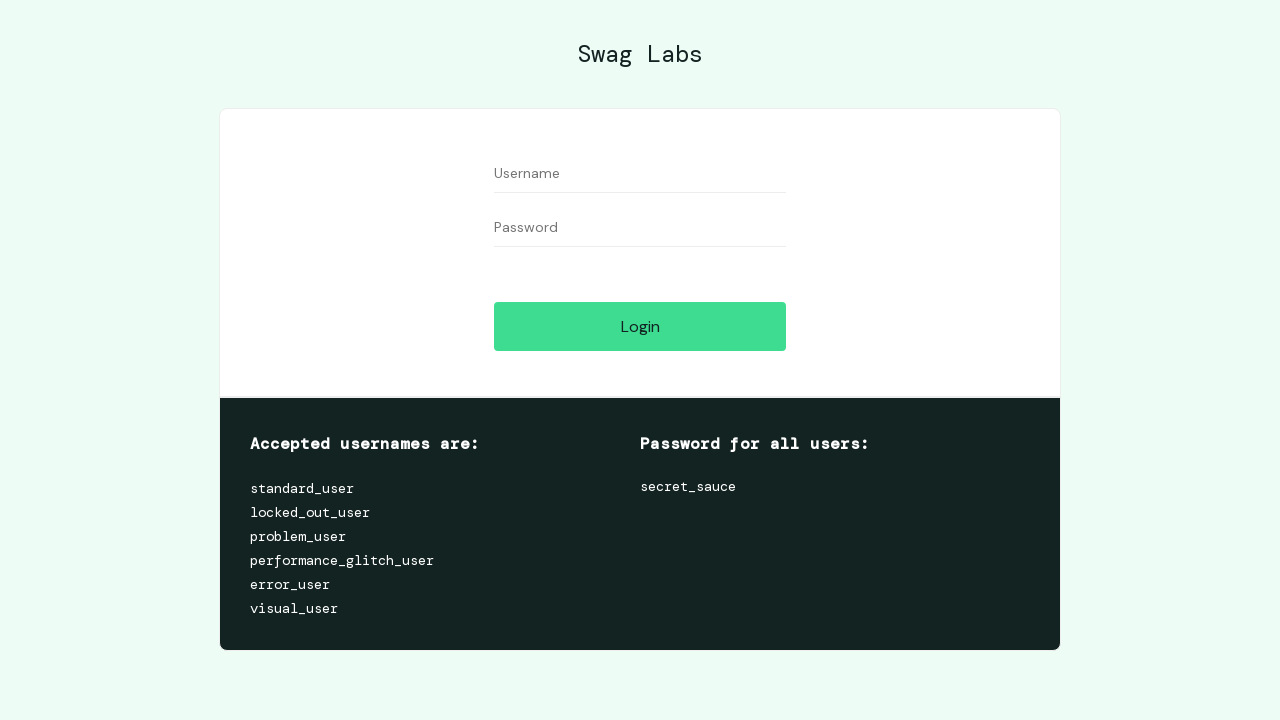

Password field became visible
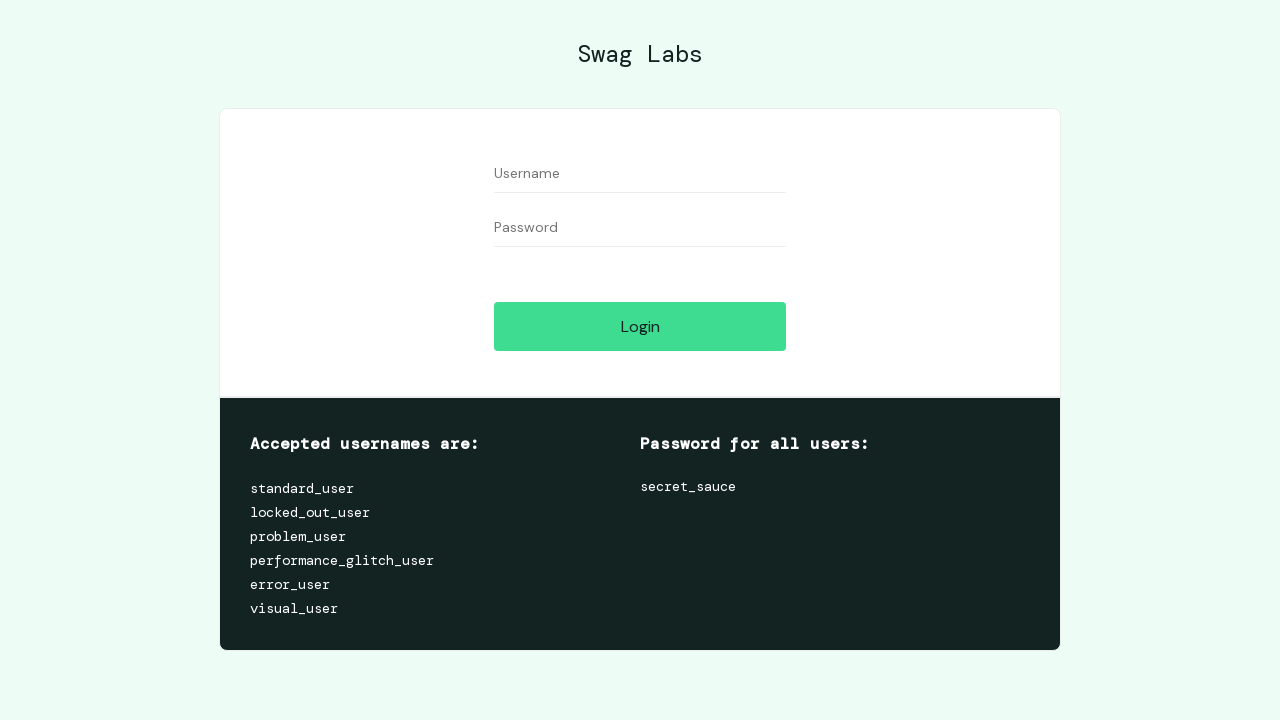

Left password field empty on #password
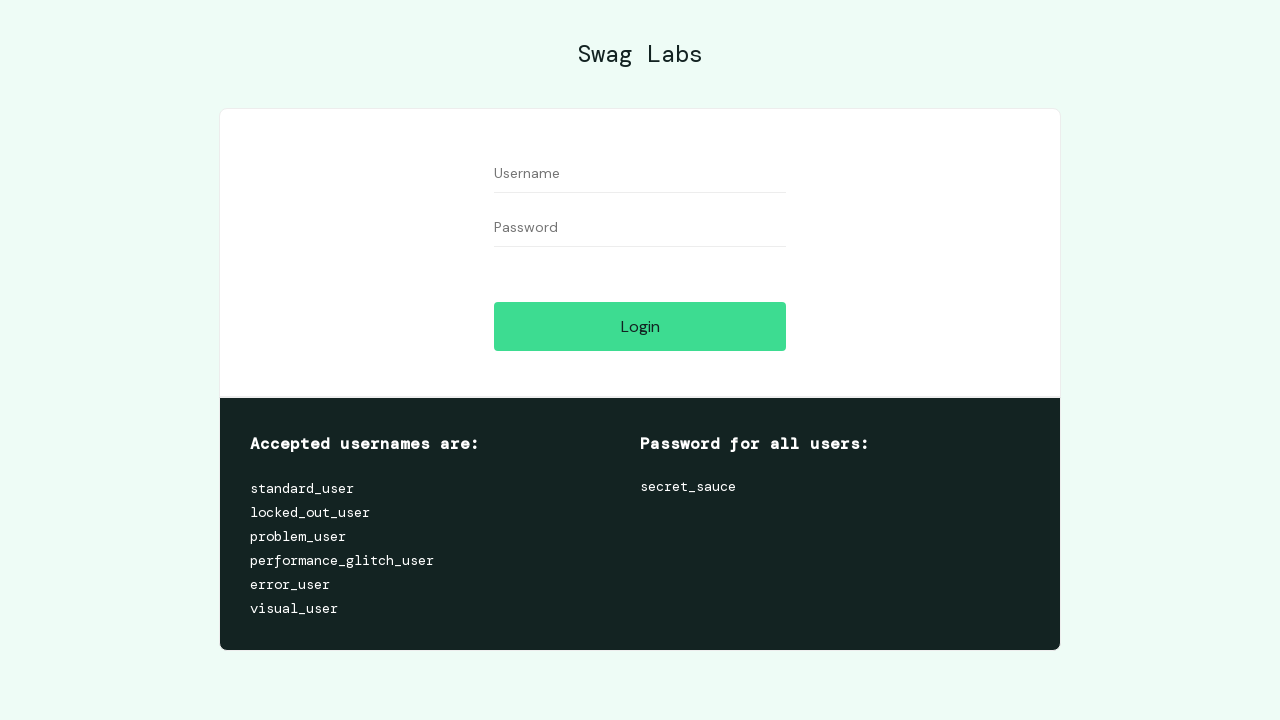

Clicked login button with both fields empty at (640, 326) on #login-button
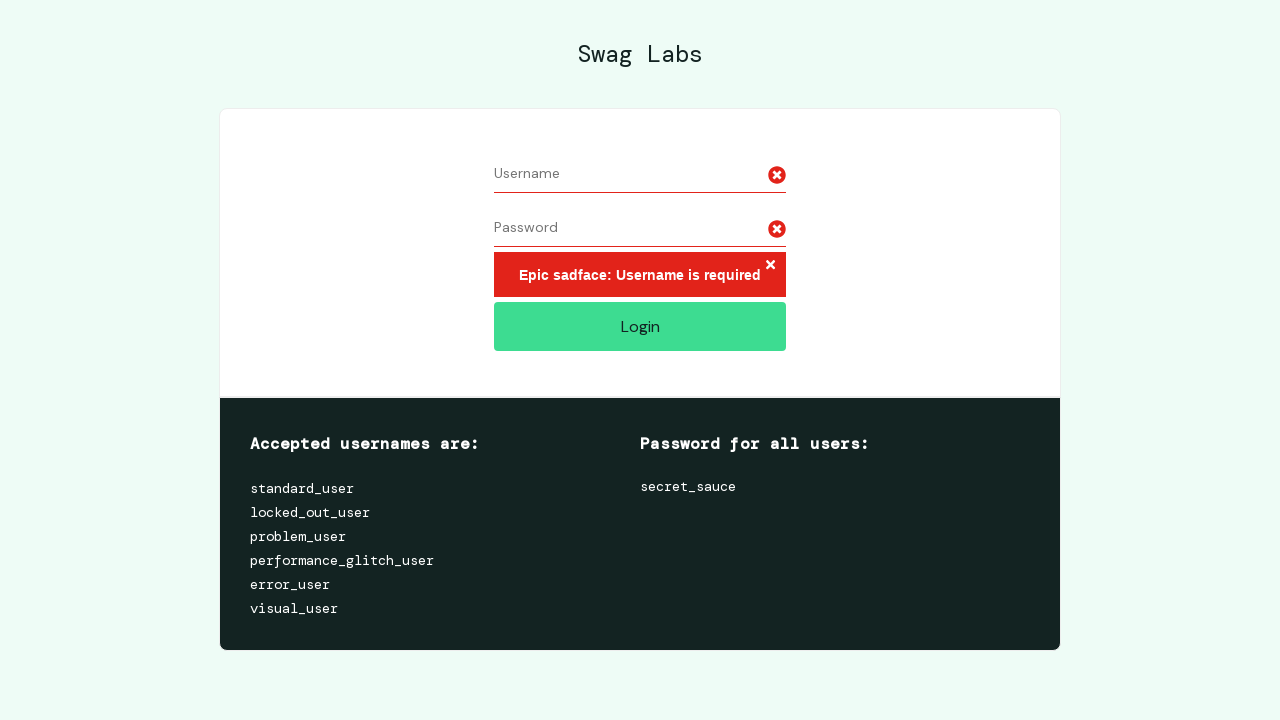

Error message container appeared, validating form rejection
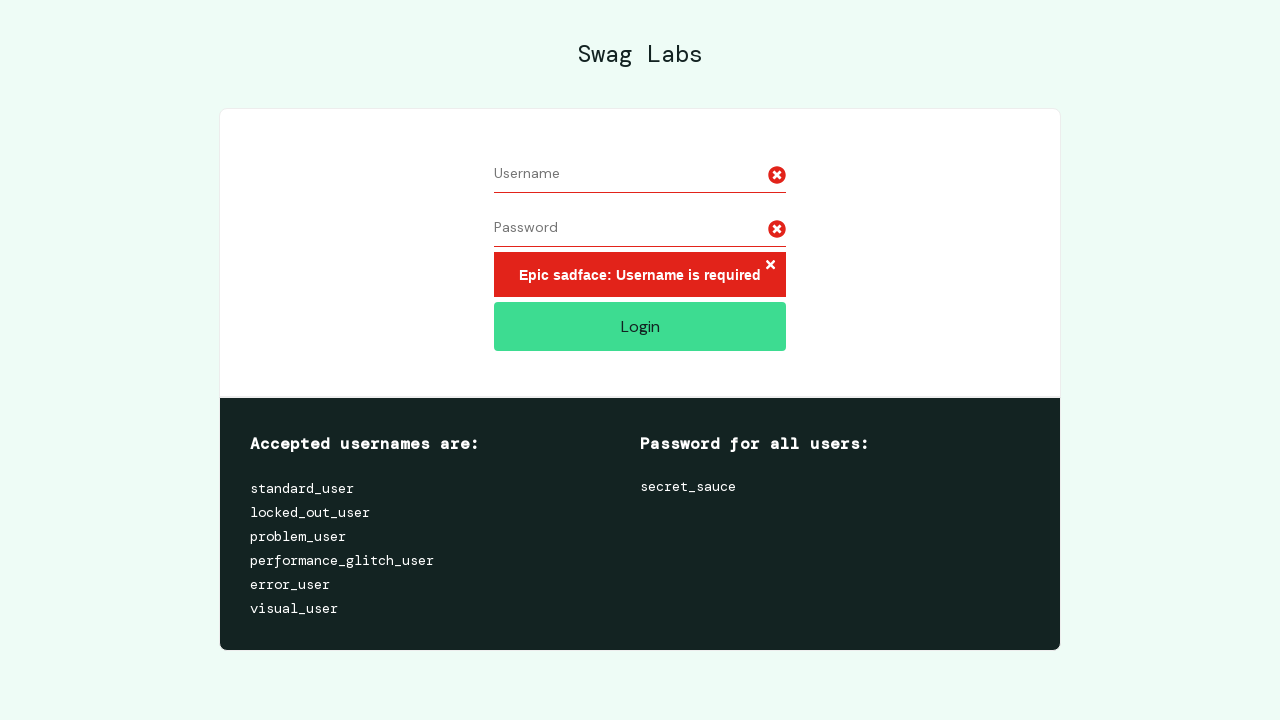

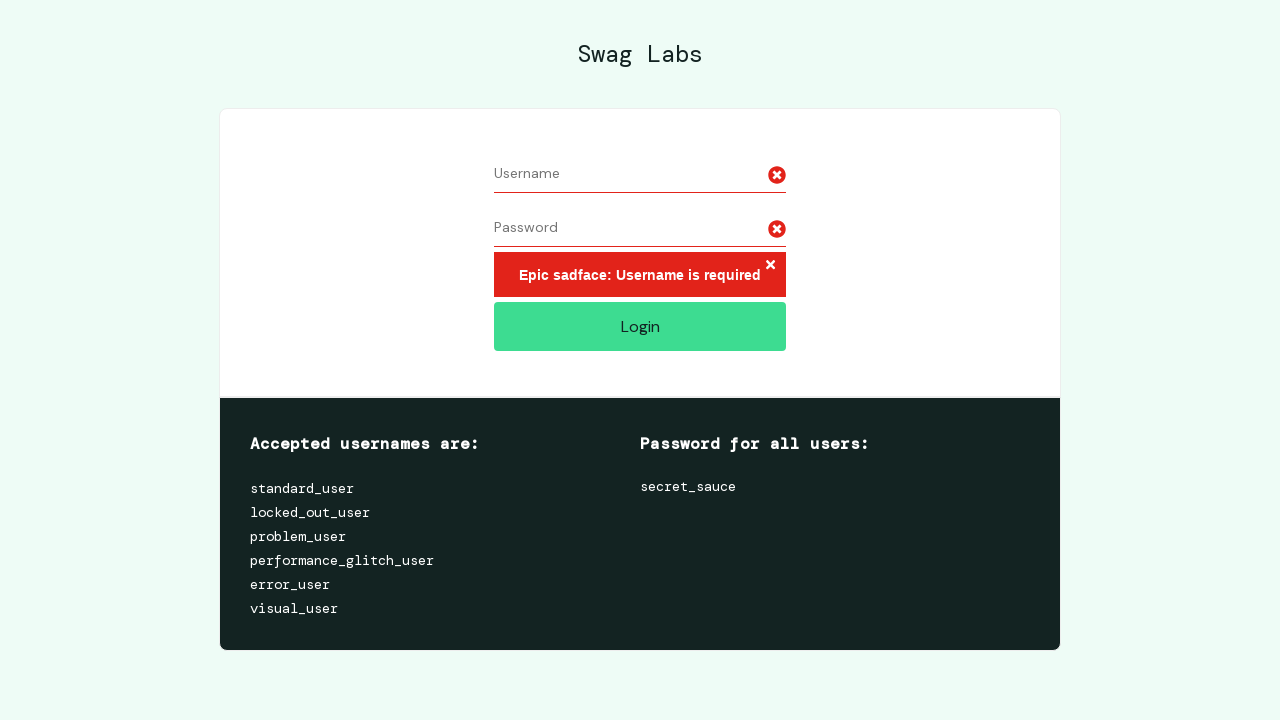